Clicks on a blinking text element that opens a new window

Starting URL: https://rahulshettyacademy.com/loginpagePractise/

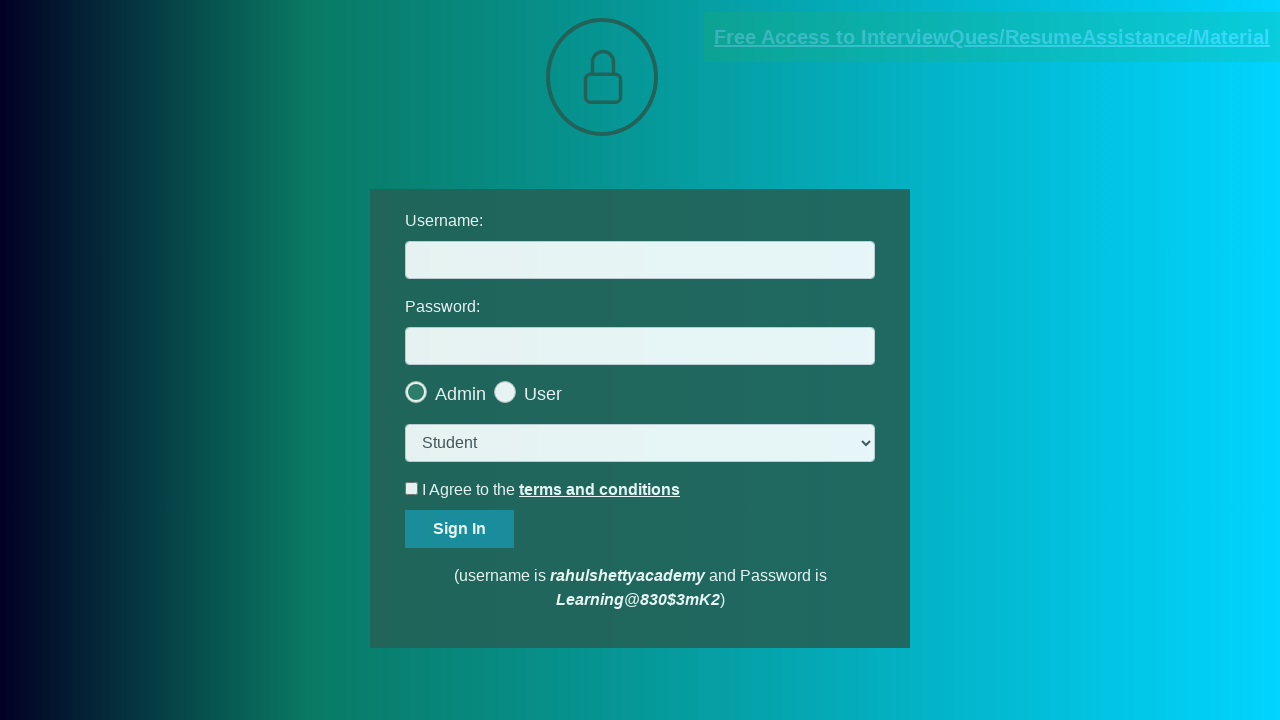

Clicked on blinking text element to open new window at (992, 37) on .blinkingText
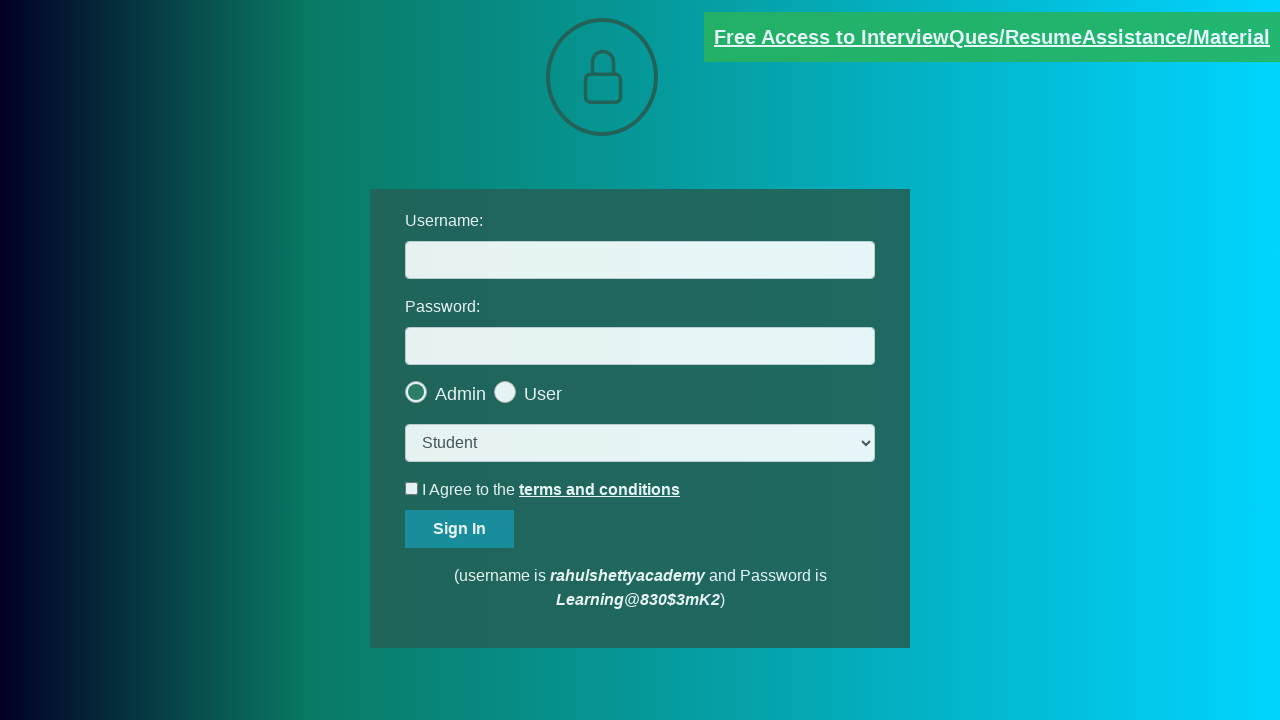

Waited 1 second for new window to open
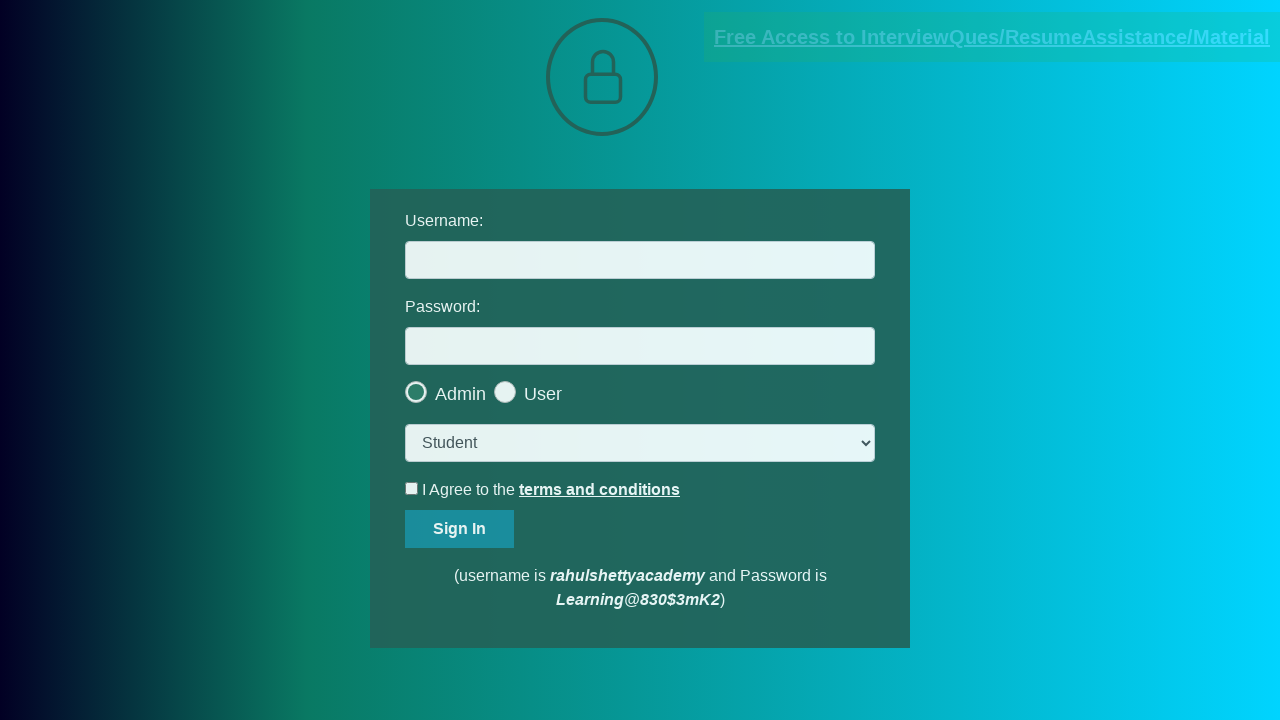

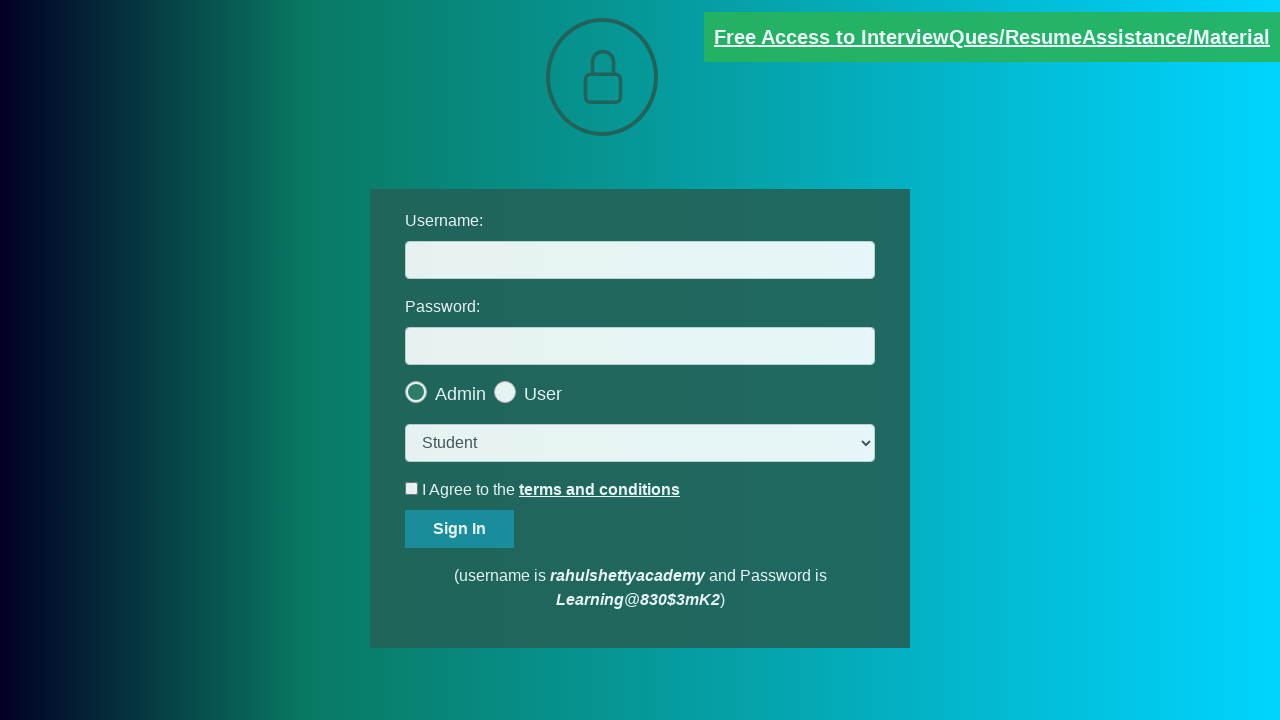